Tests the alert button element by clicking it and verifying its ID attribute changes

Starting URL: http://the-internet.herokuapp.com/challenging_dom

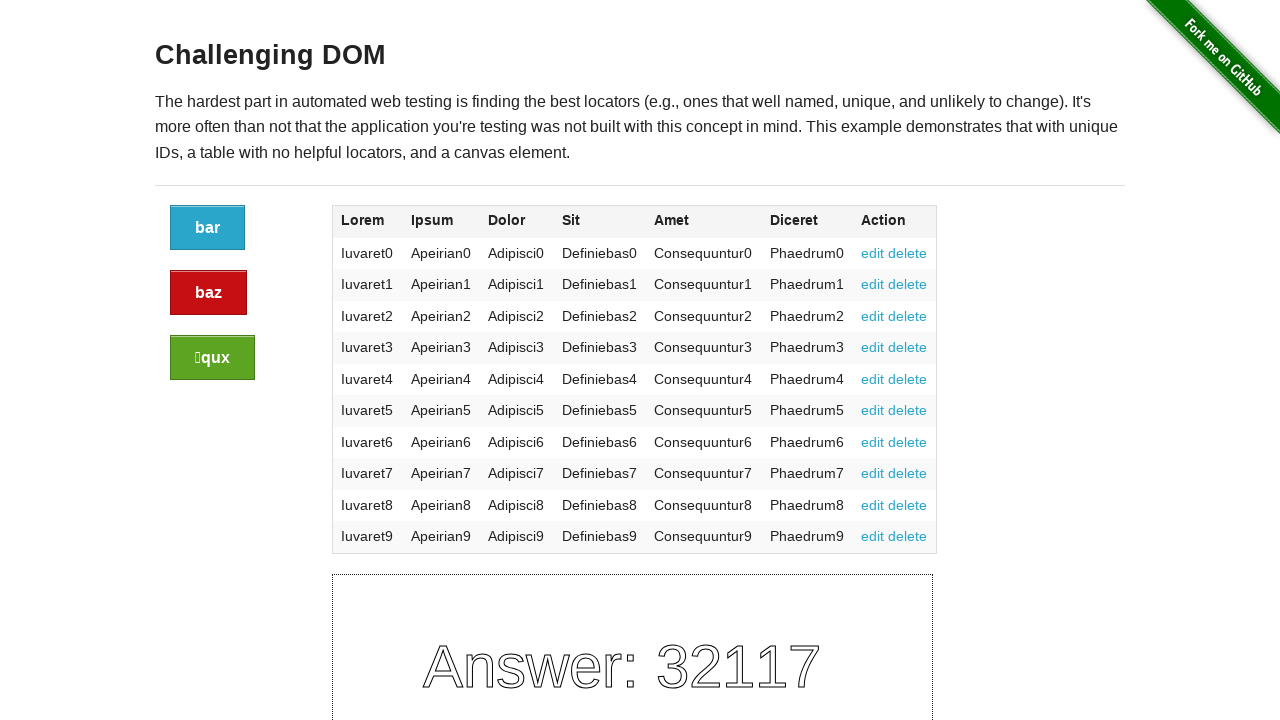

Located the alert button element
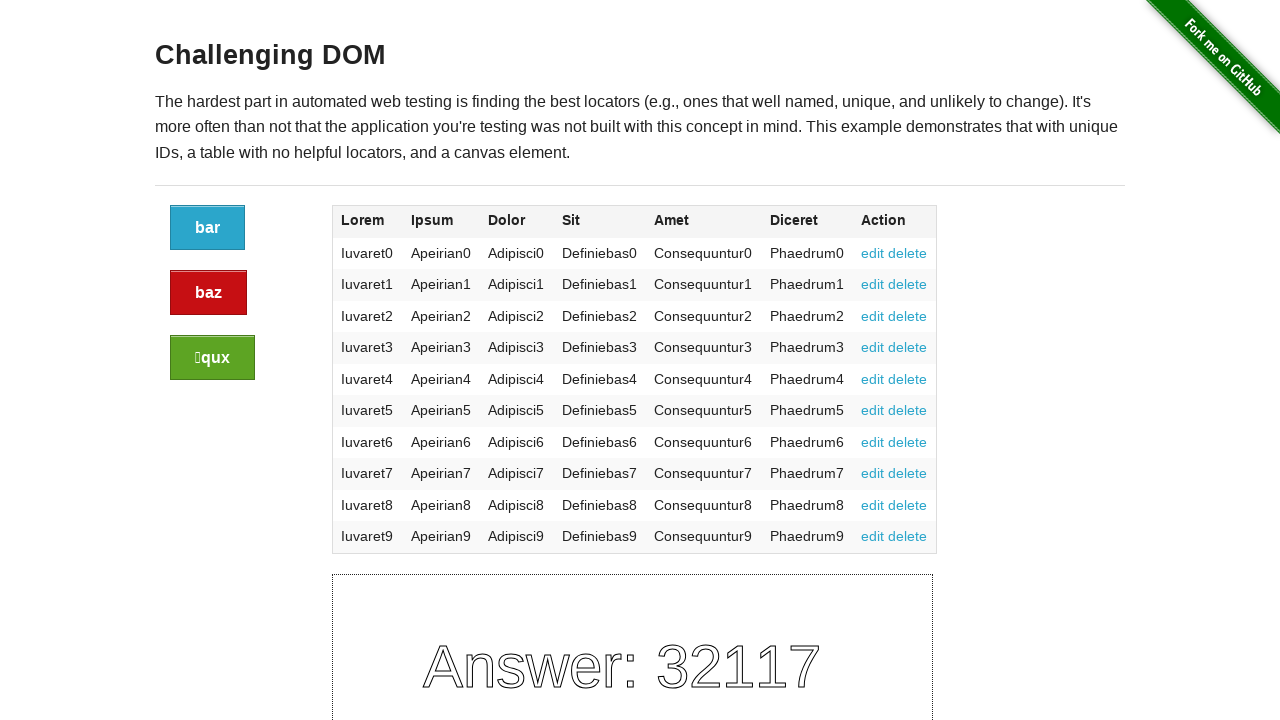

Retrieved initial button ID: c60736b0-f75c-013e-a1db-62bb34ff9fd4
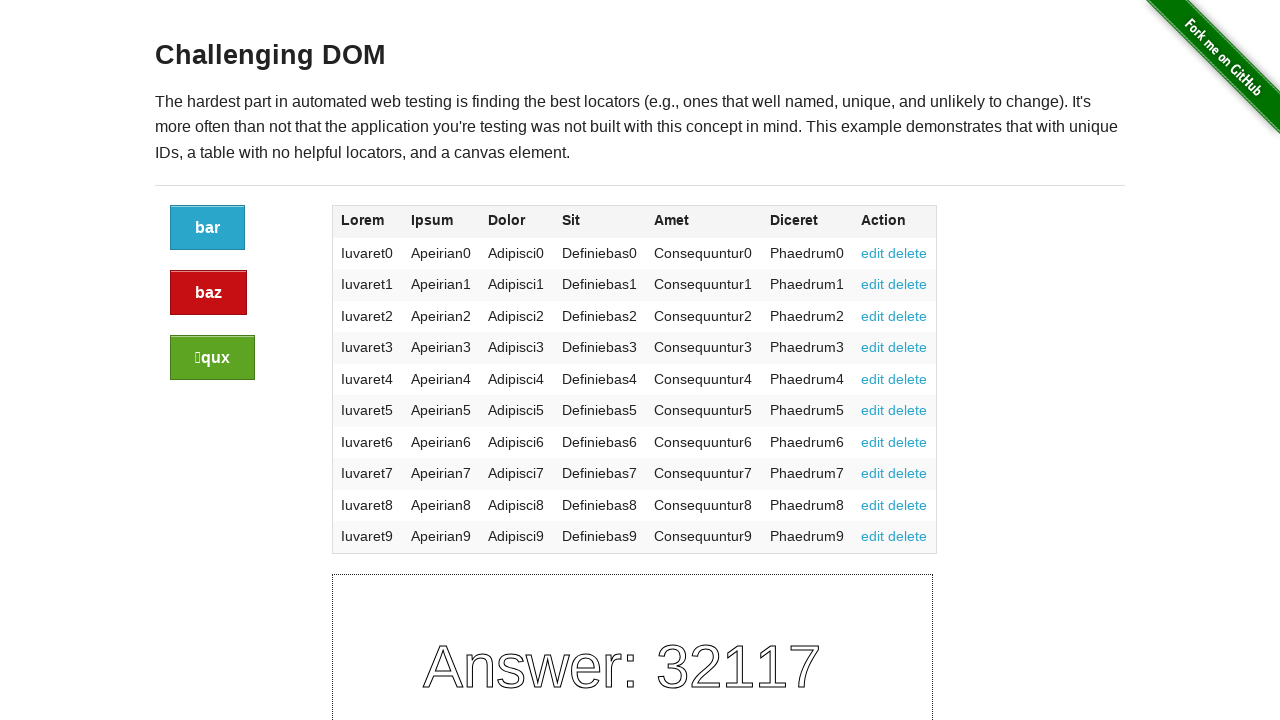

Clicked the alert button at (208, 293) on xpath=//div[@class="large-2 columns"]/a[@class="button alert"]
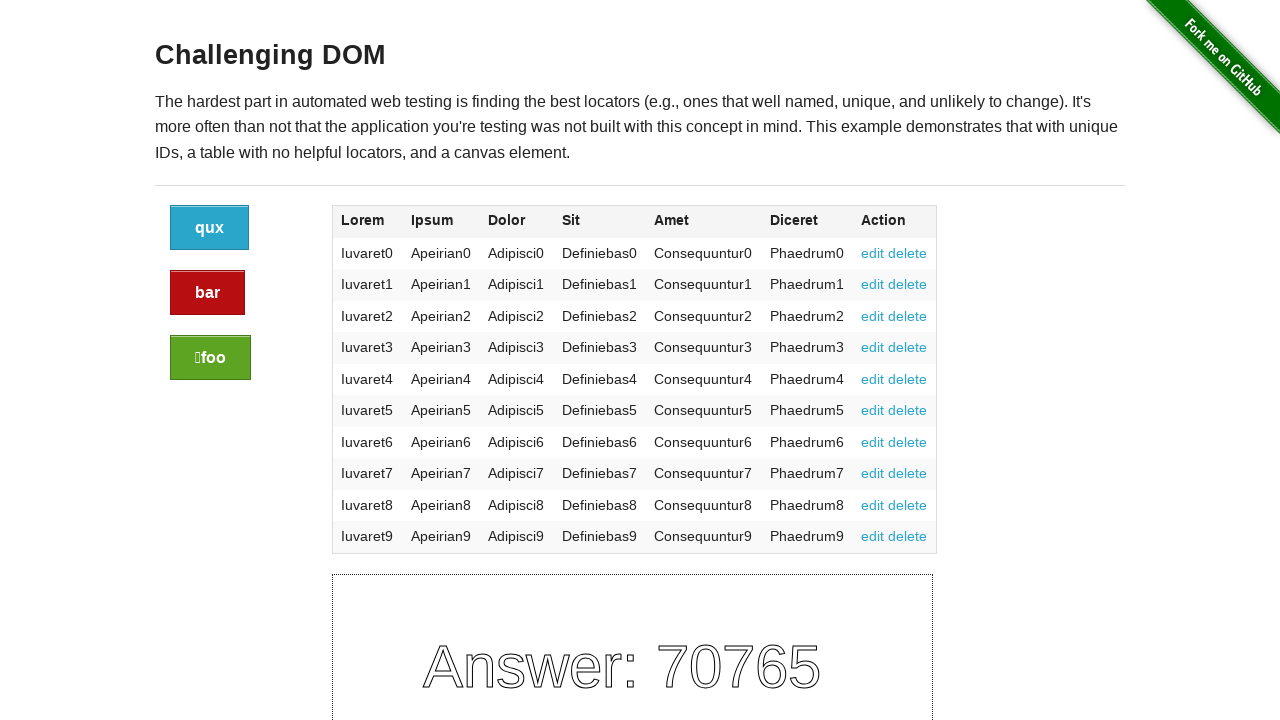

Located the alert button element again
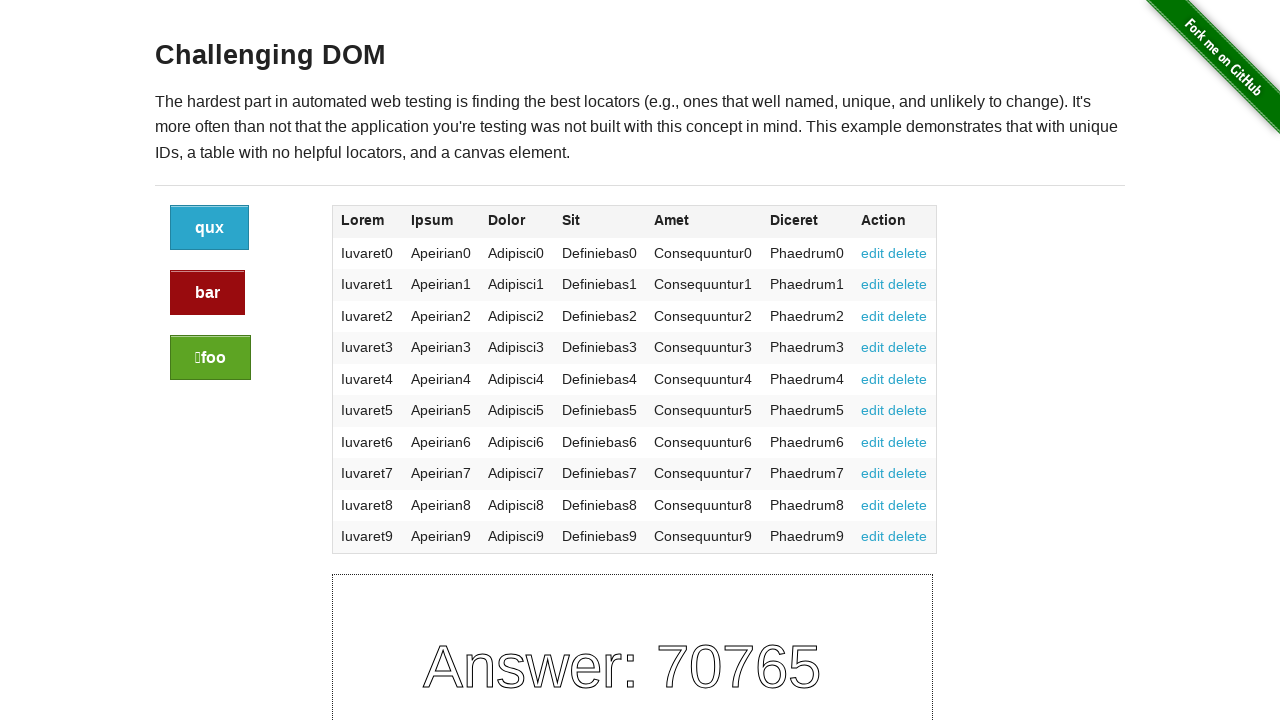

Retrieved new button ID: c8405520-f75c-013e-a1ef-62bb34ff9fd4
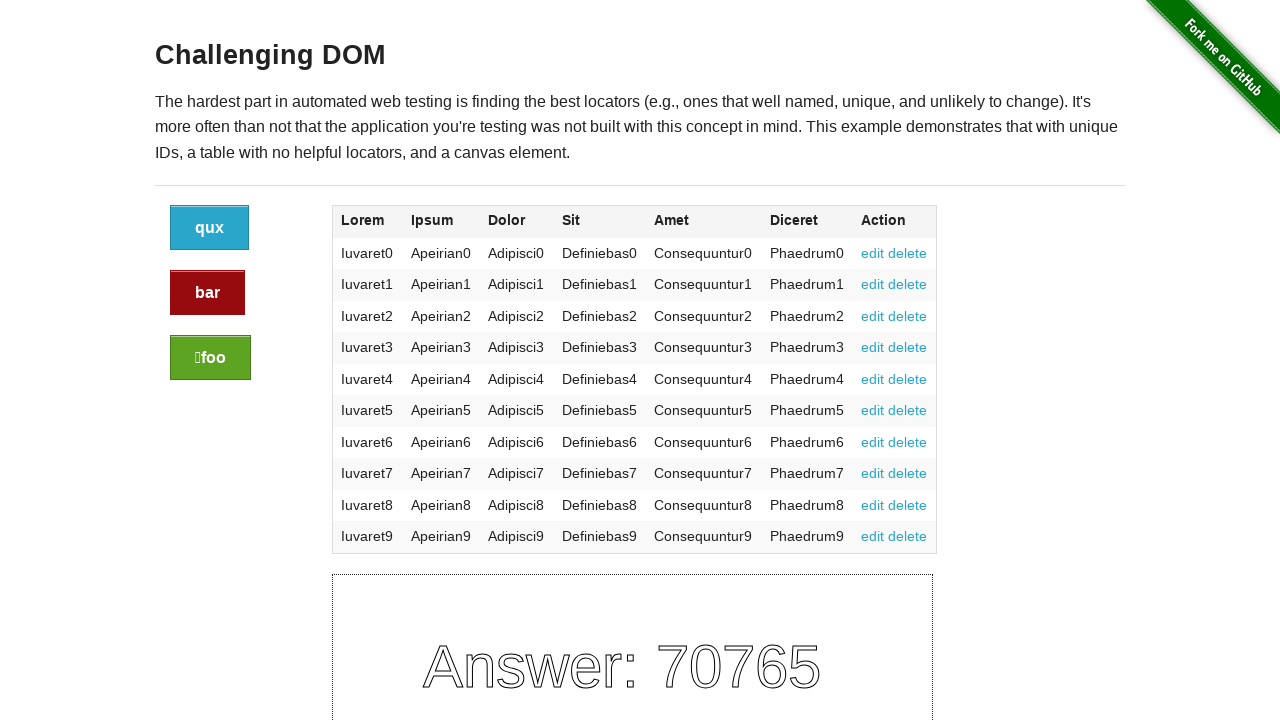

Verified button ID changed after click
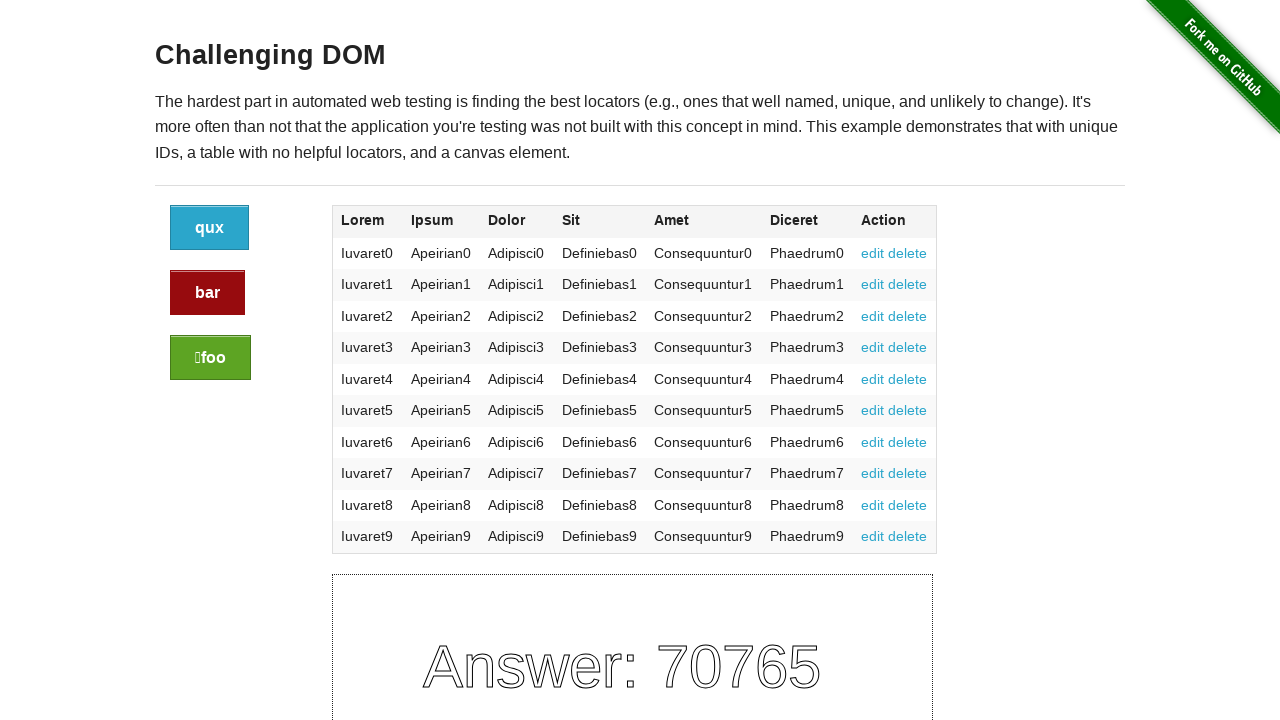

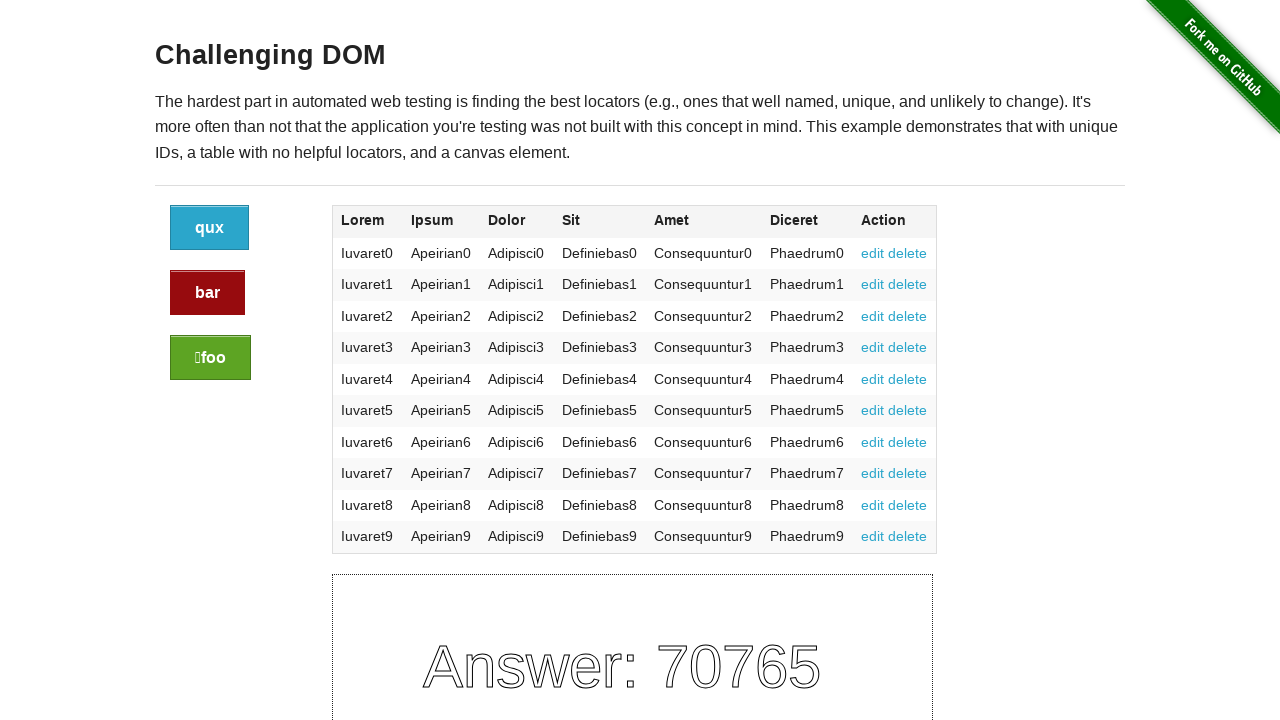